Tests adding and then removing an element on the Add/Remove Elements page

Starting URL: https://the-internet.herokuapp.com/

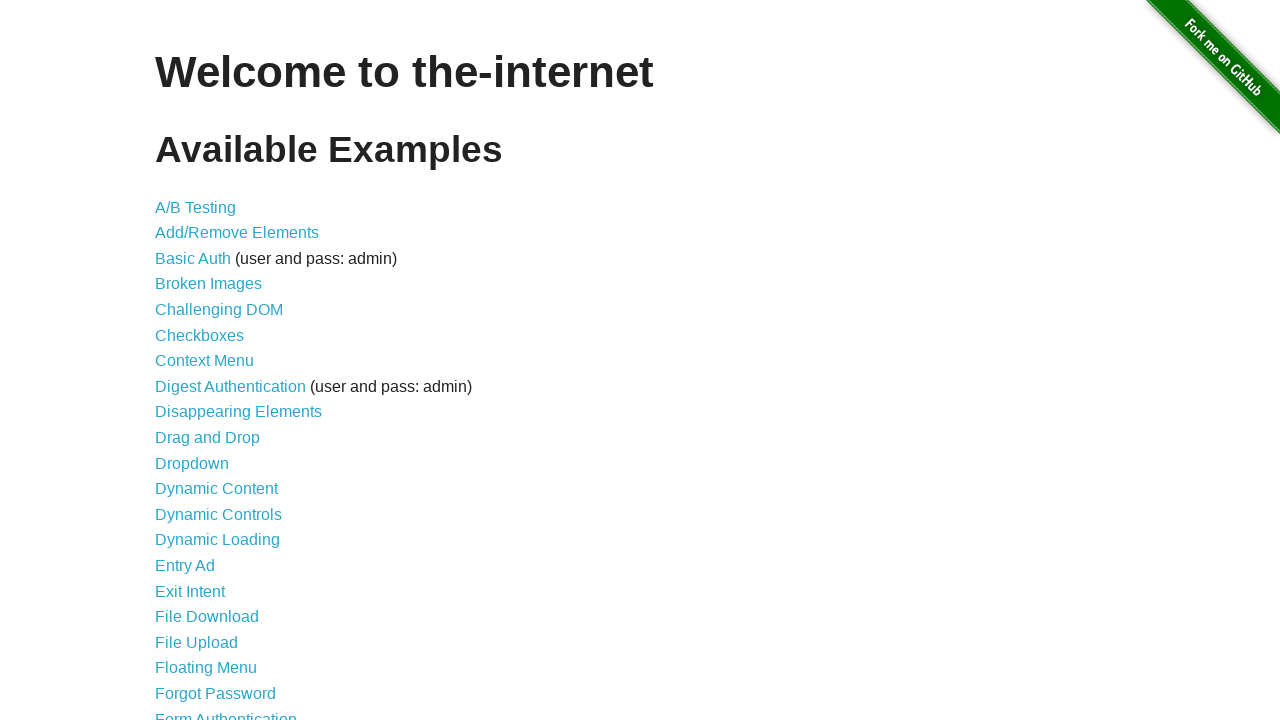

Clicked on Add/Remove Elements link at (237, 233) on a[href='/add_remove_elements/']
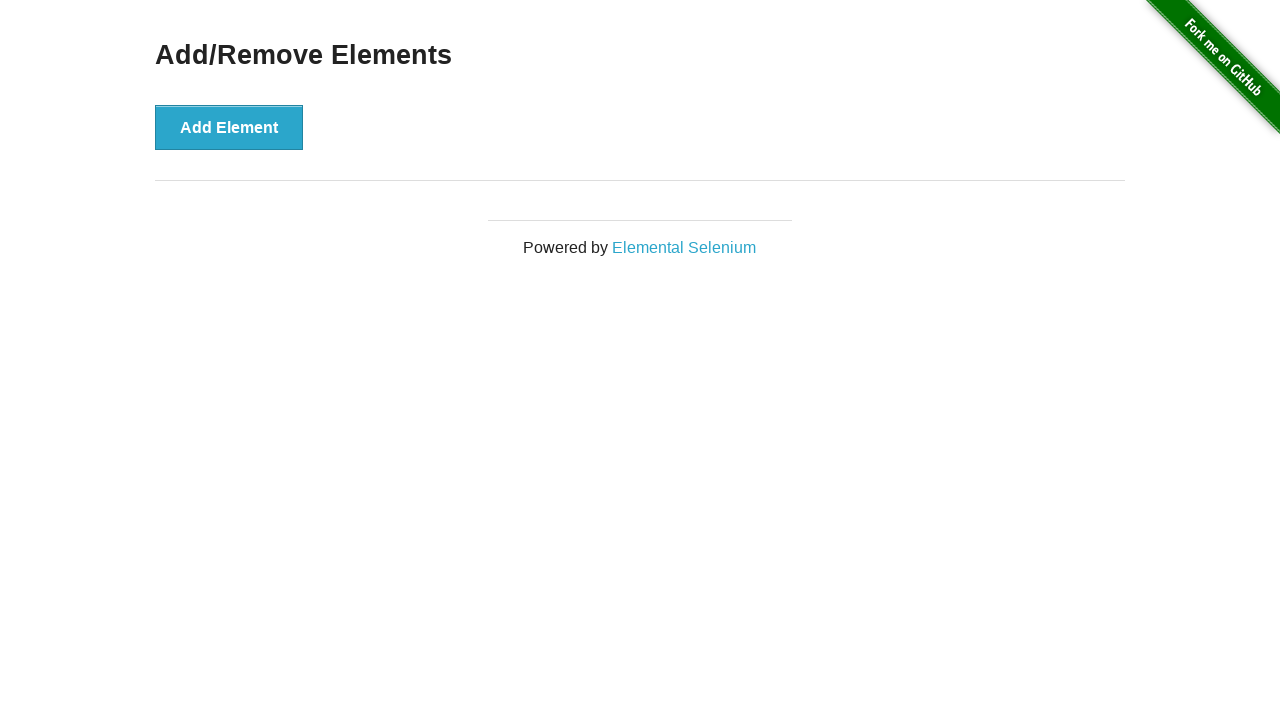

Clicked Add Element button at (229, 127) on button[onclick='addElement()']
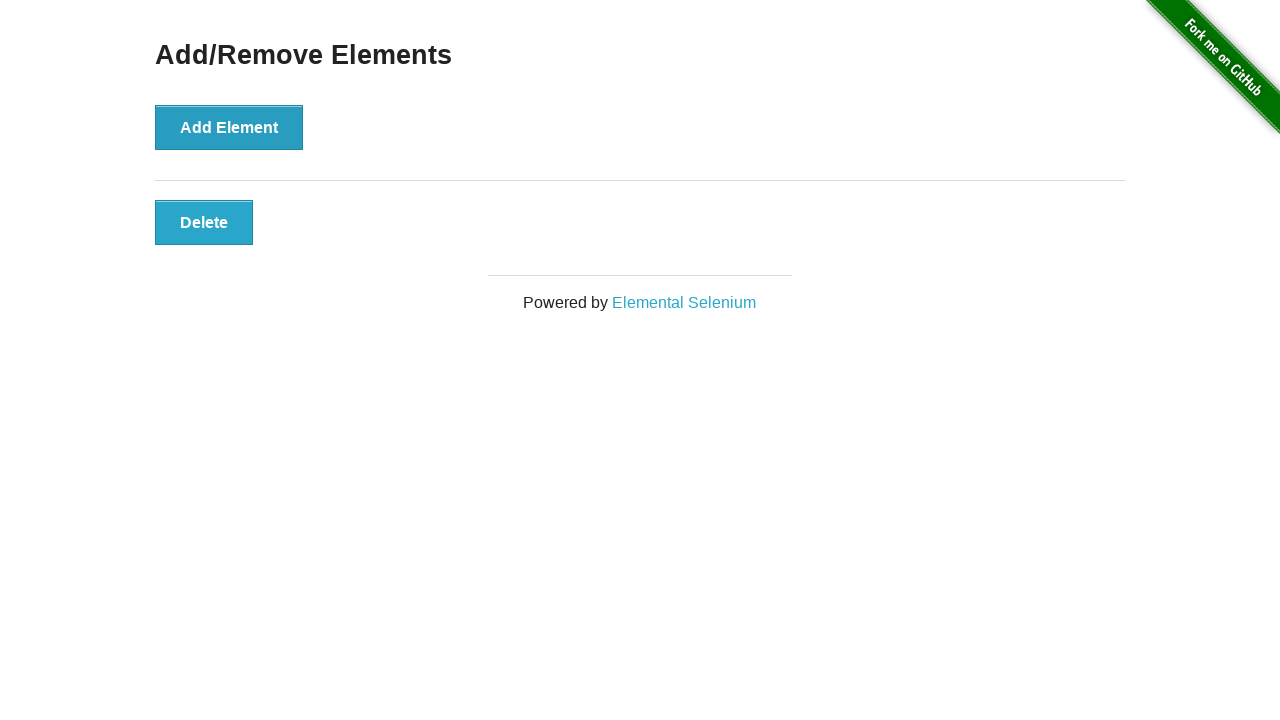

Clicked the Delete button to remove the added element at (204, 222) on button.added-manually
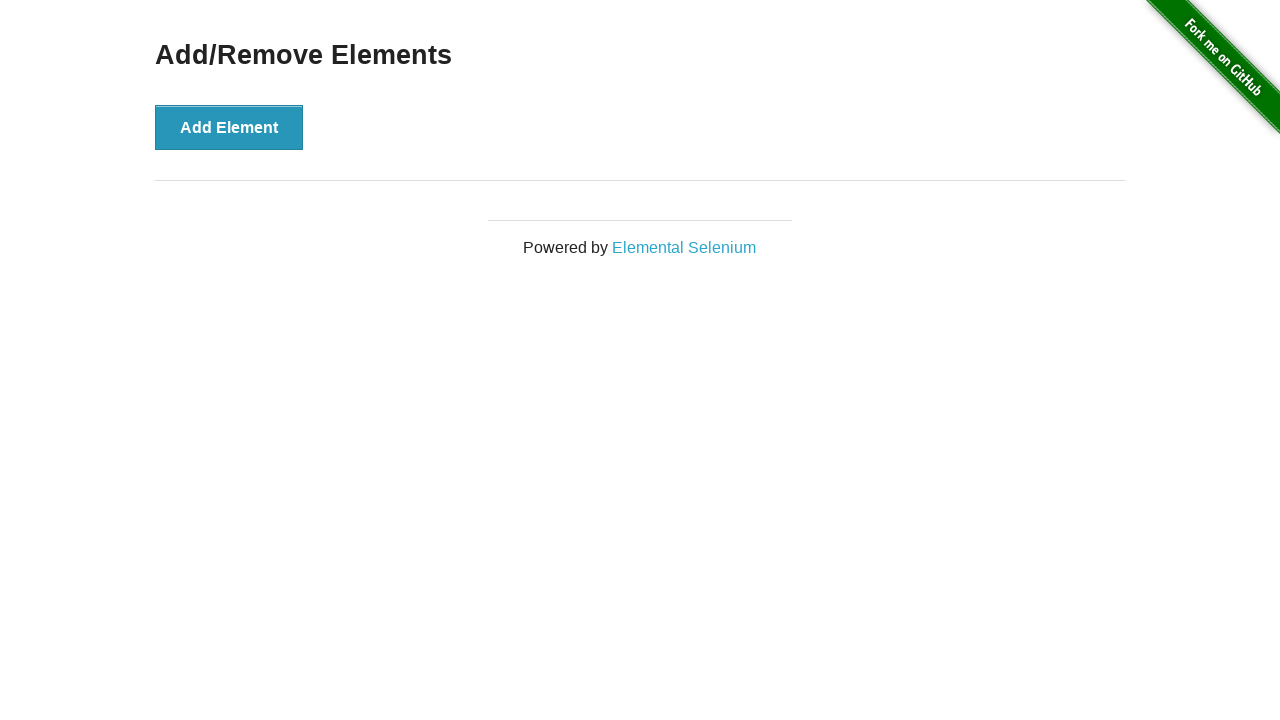

Waited 500ms to verify no elements remain
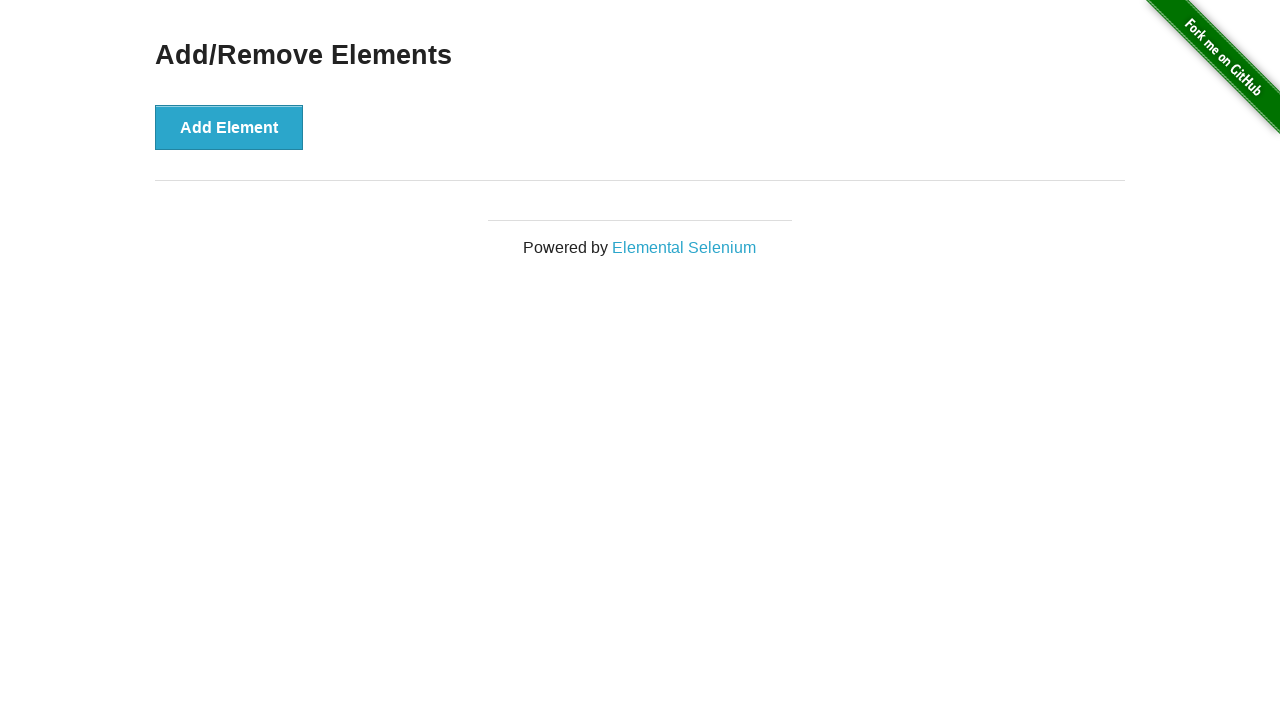

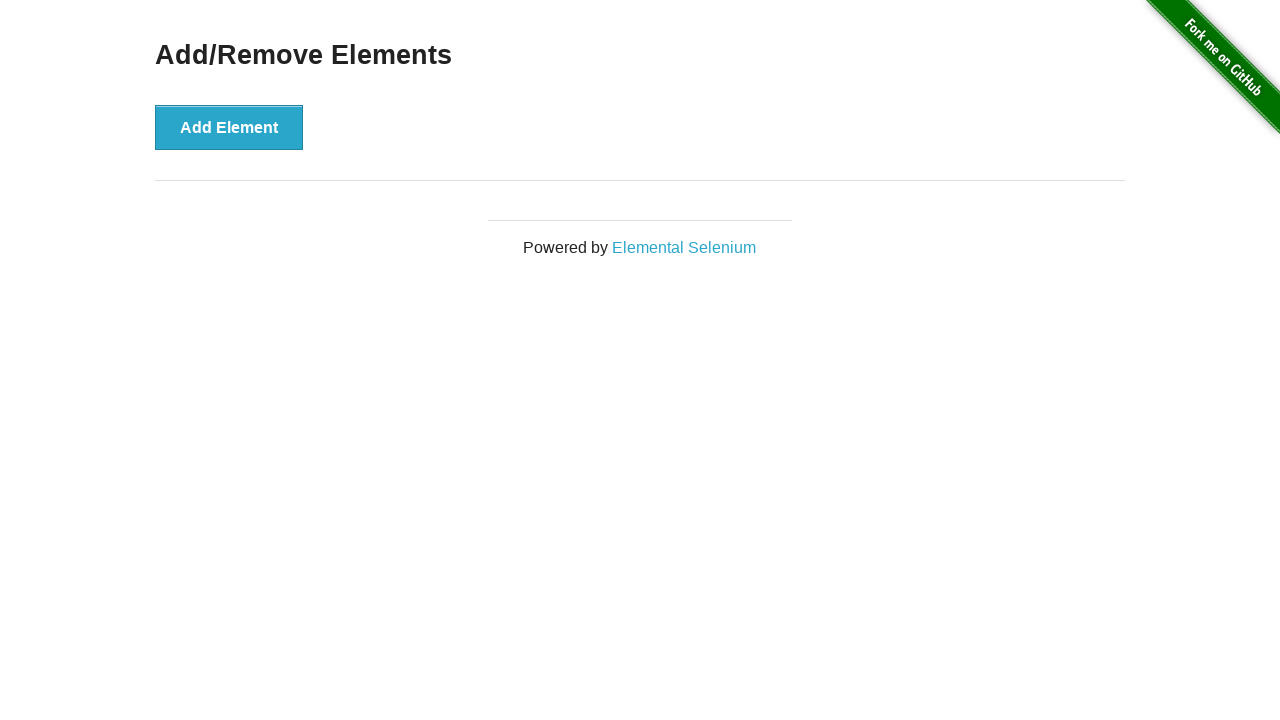